Tests that the todo counter displays the current number of items as they are added.

Starting URL: https://demo.playwright.dev/todomvc

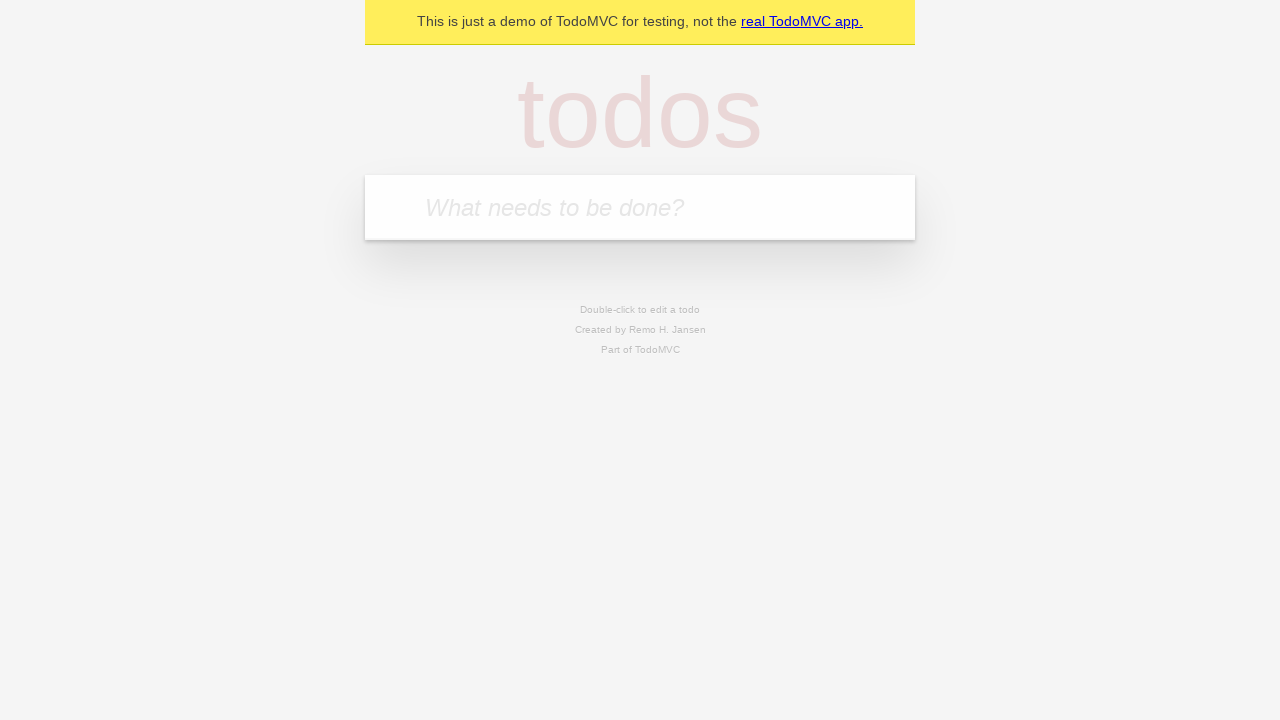

Filled todo input with 'buy some cheese' on internal:attr=[placeholder="What needs to be done?"i]
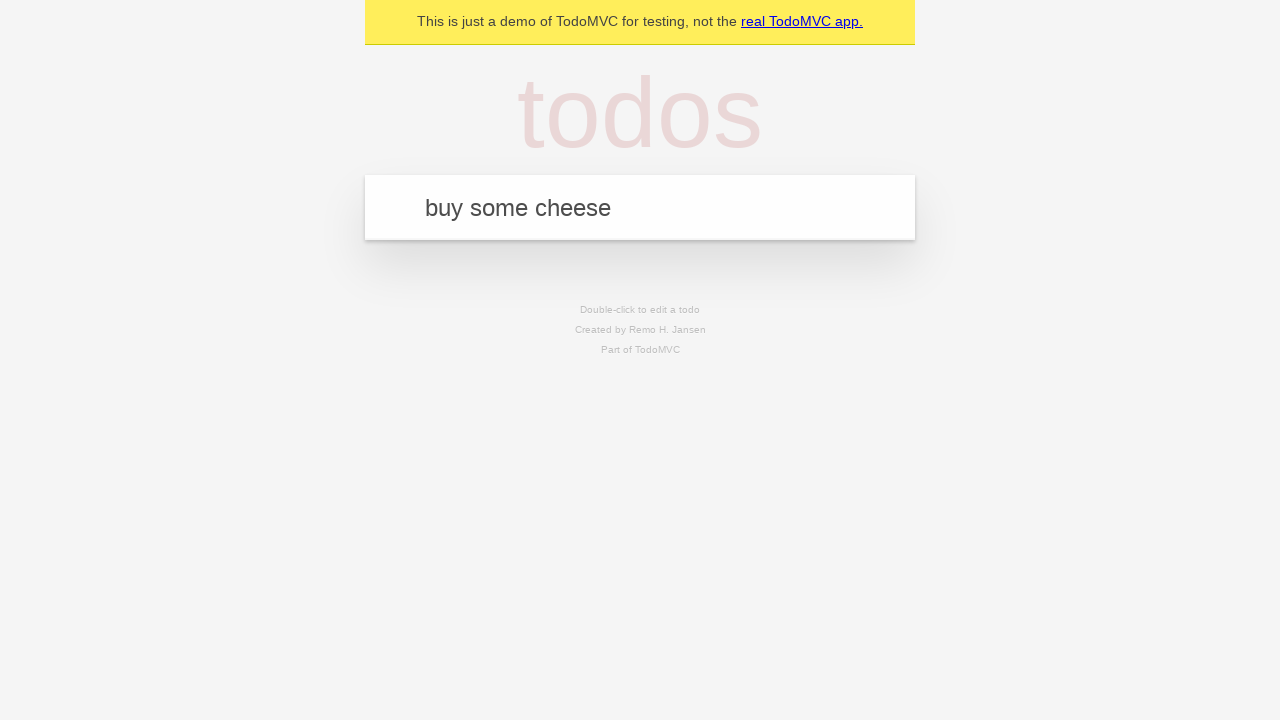

Pressed Enter to add first todo item on internal:attr=[placeholder="What needs to be done?"i]
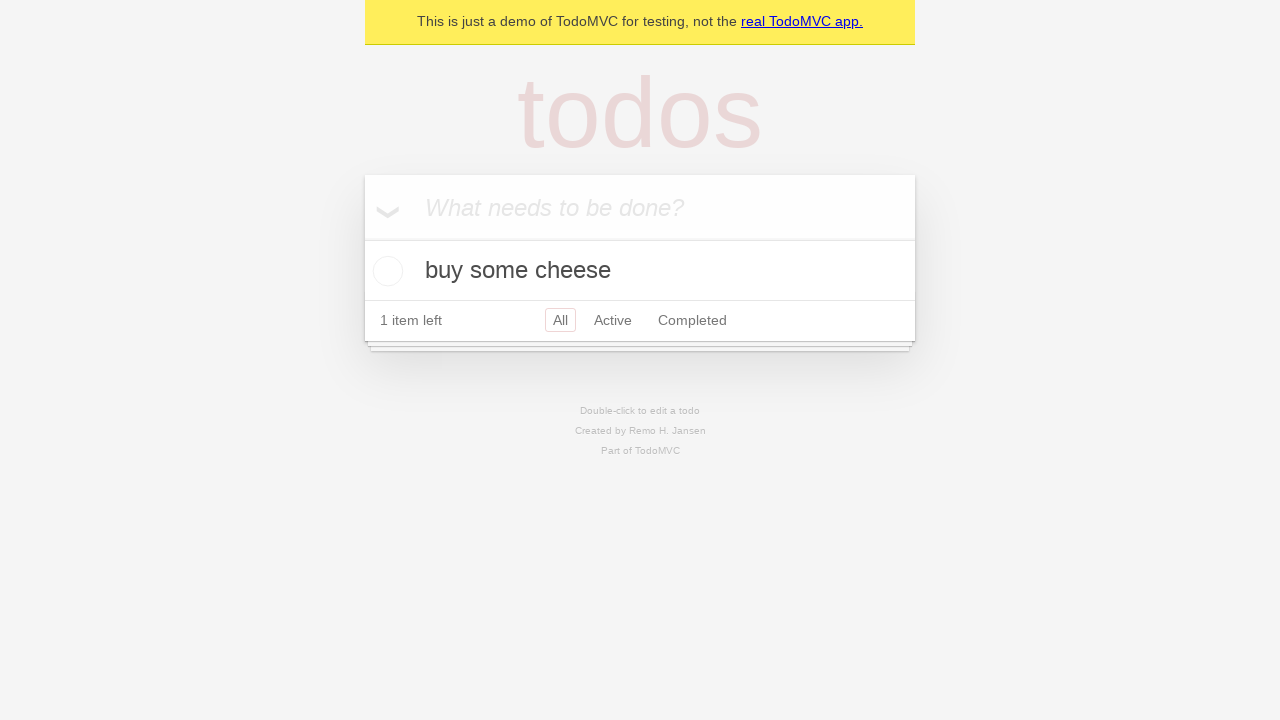

Todo counter element loaded after adding first item
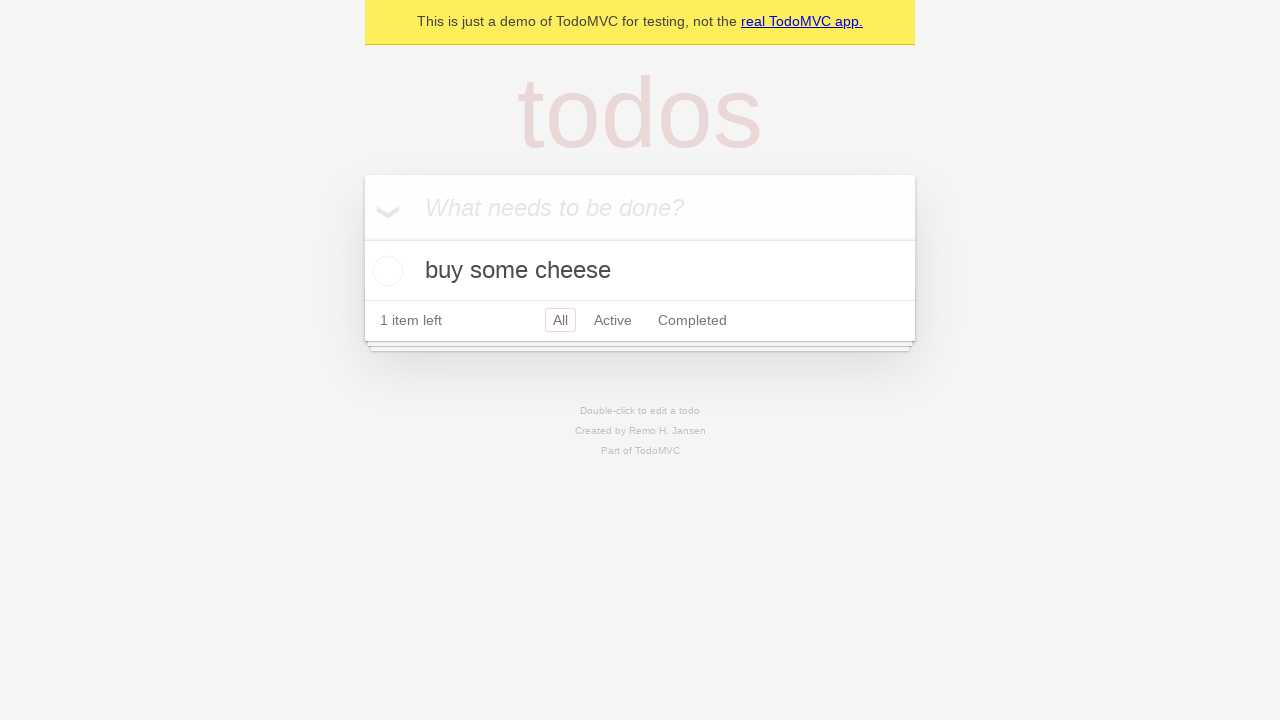

Filled todo input with 'feed the cat' on internal:attr=[placeholder="What needs to be done?"i]
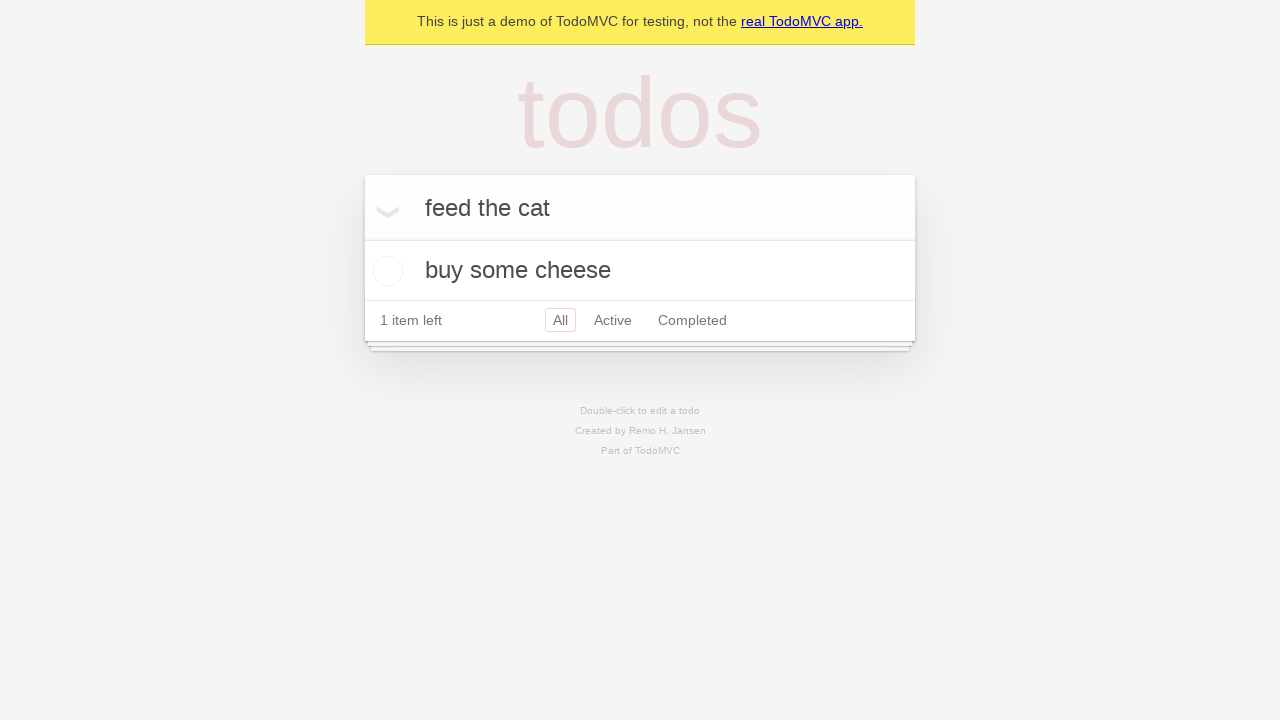

Pressed Enter to add second todo item on internal:attr=[placeholder="What needs to be done?"i]
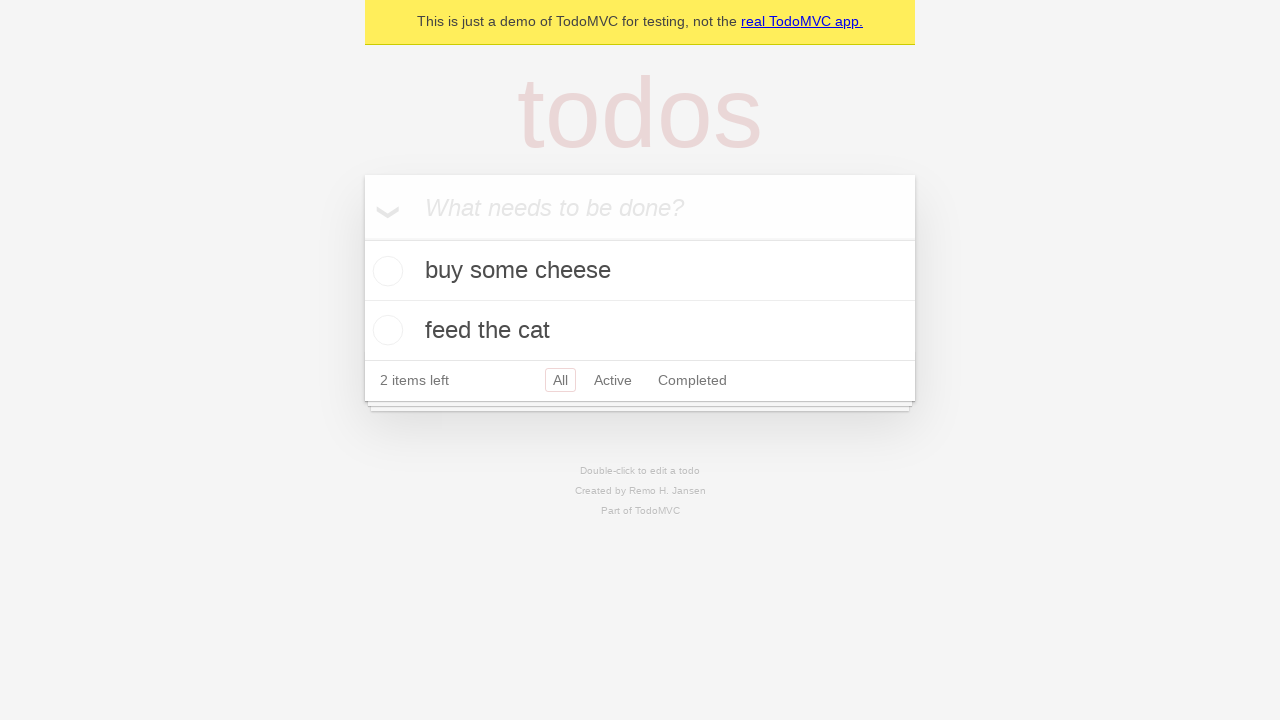

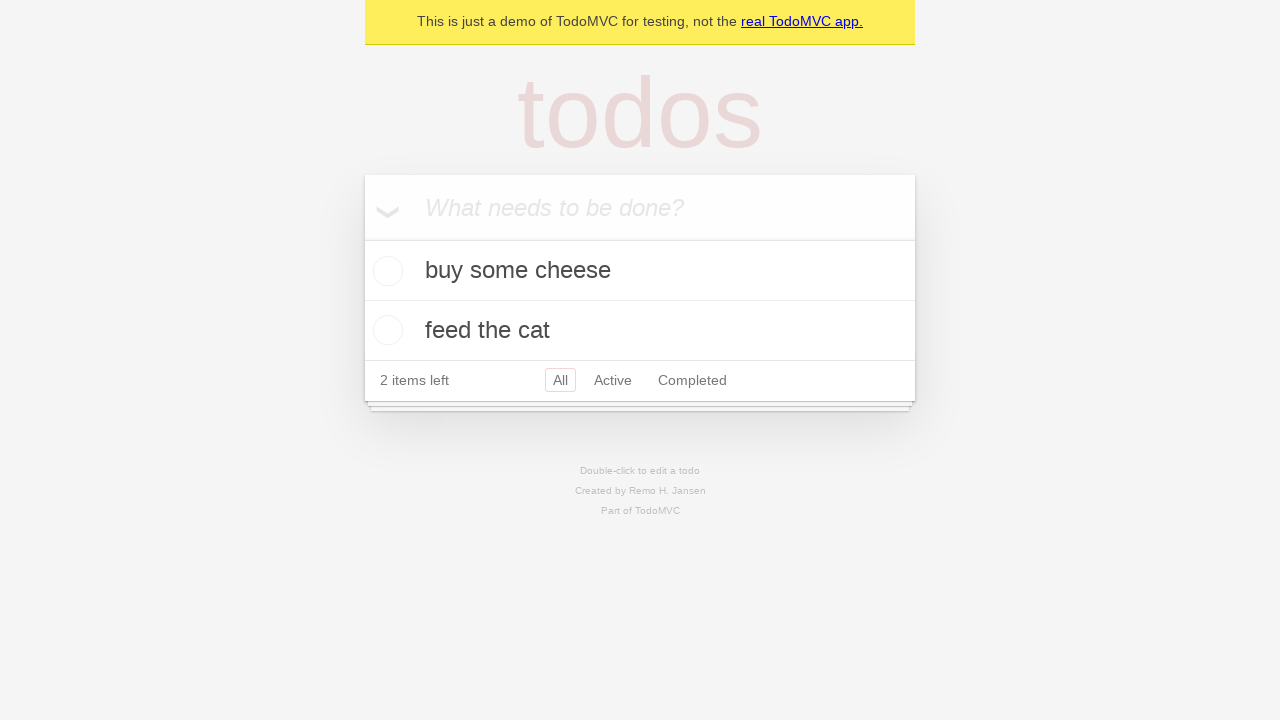